Tests the text input functionality on UI Testing Playground by filling an input field with text, clicking a button, and verifying the button's text updates to match the input value.

Starting URL: http://www.uitestingplayground.com/textinput

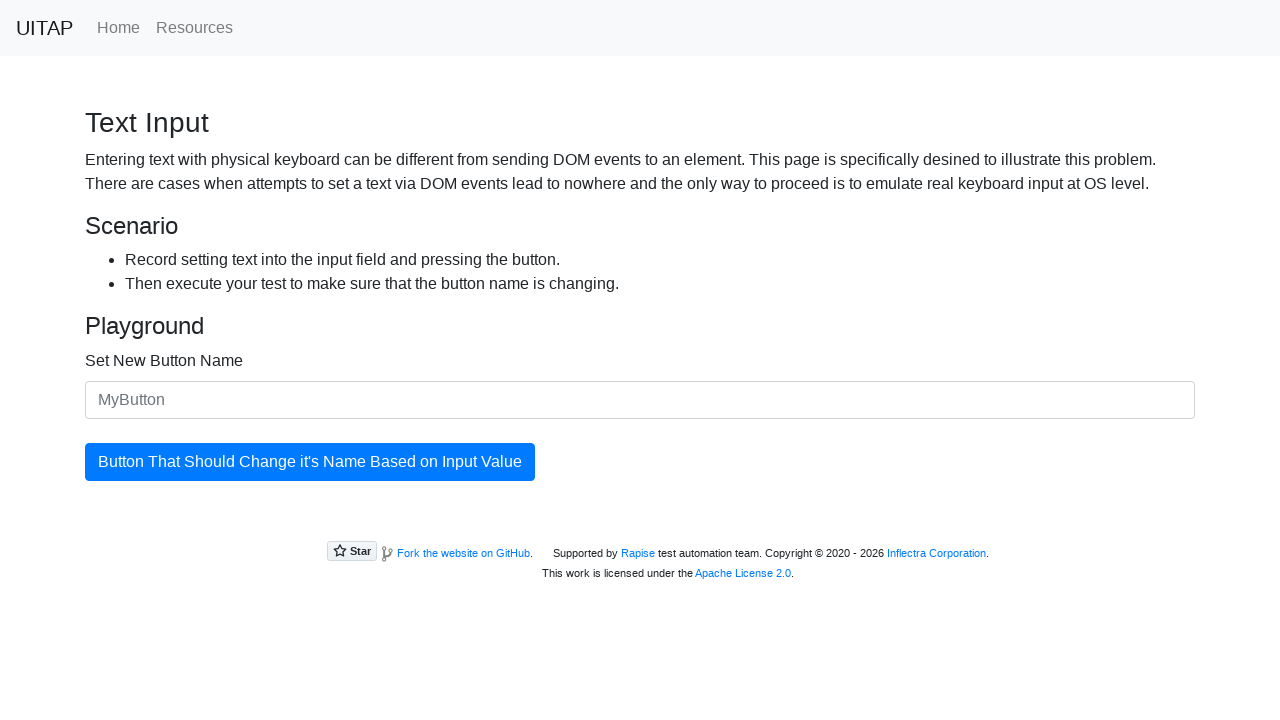

Filled input field with 'The Best Button' on #newButtonName
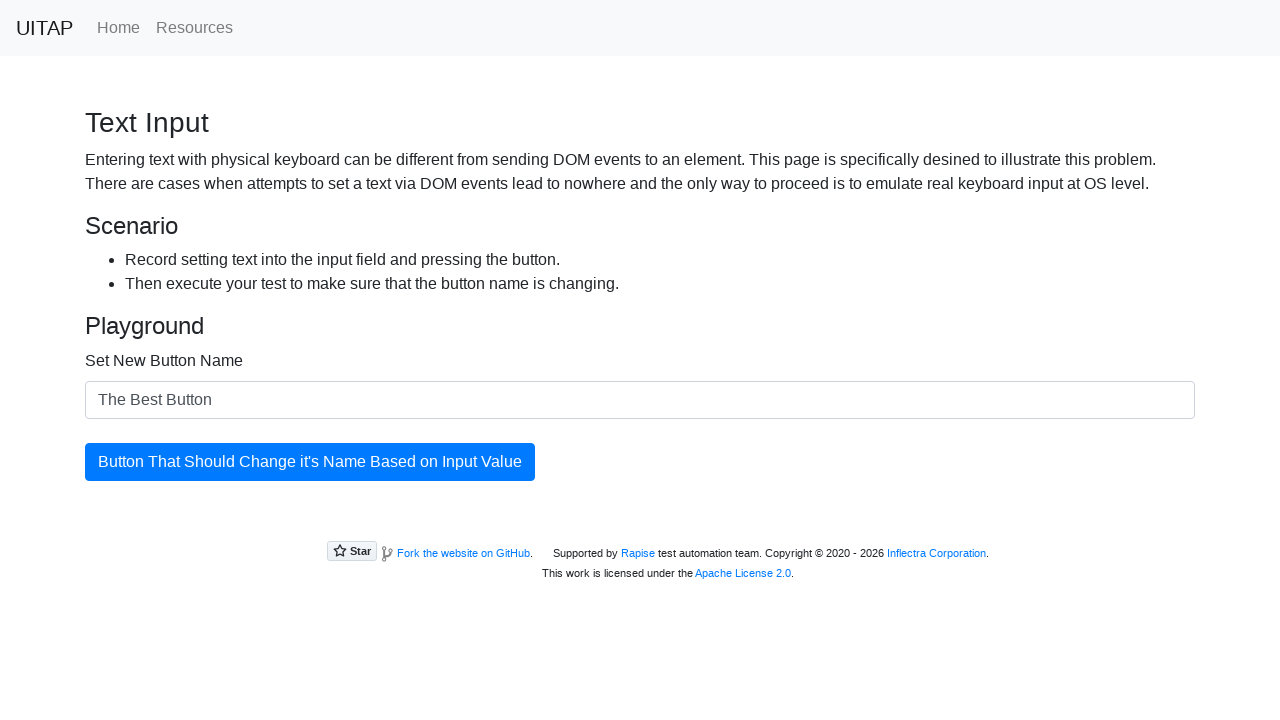

Clicked the updating button at (310, 462) on #updatingButton
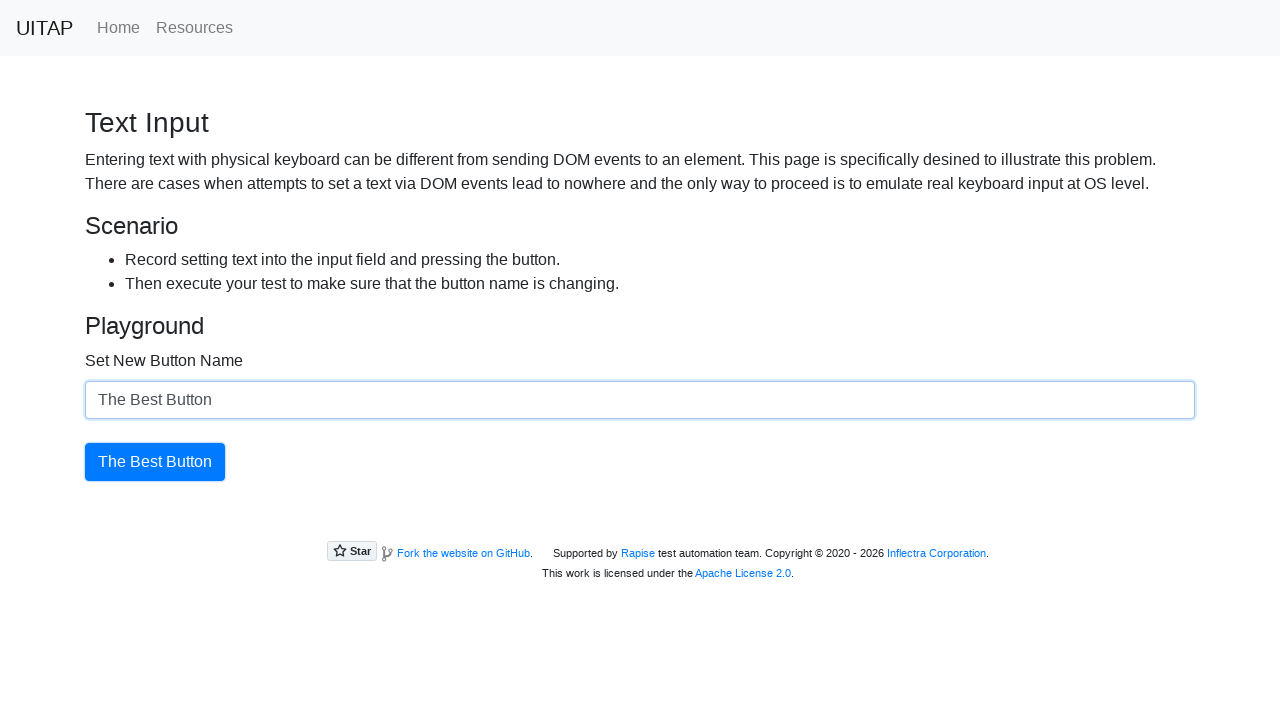

Verified button text updated to 'The Best Button'
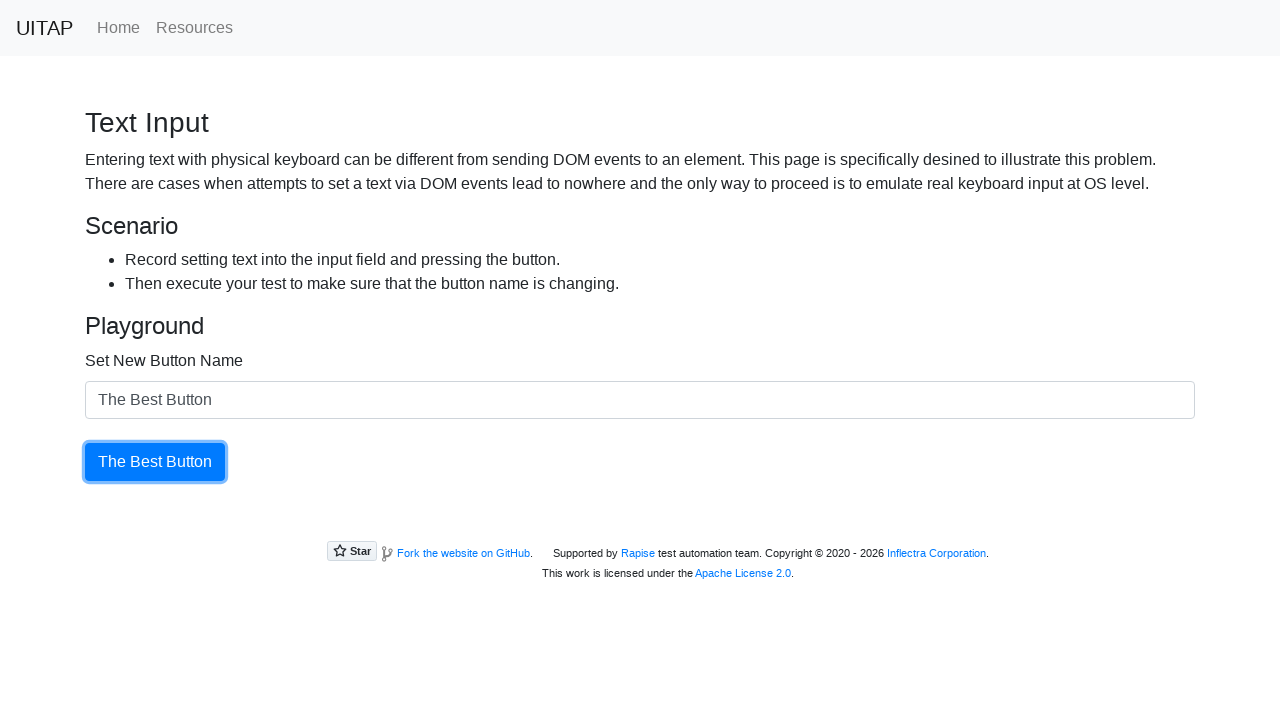

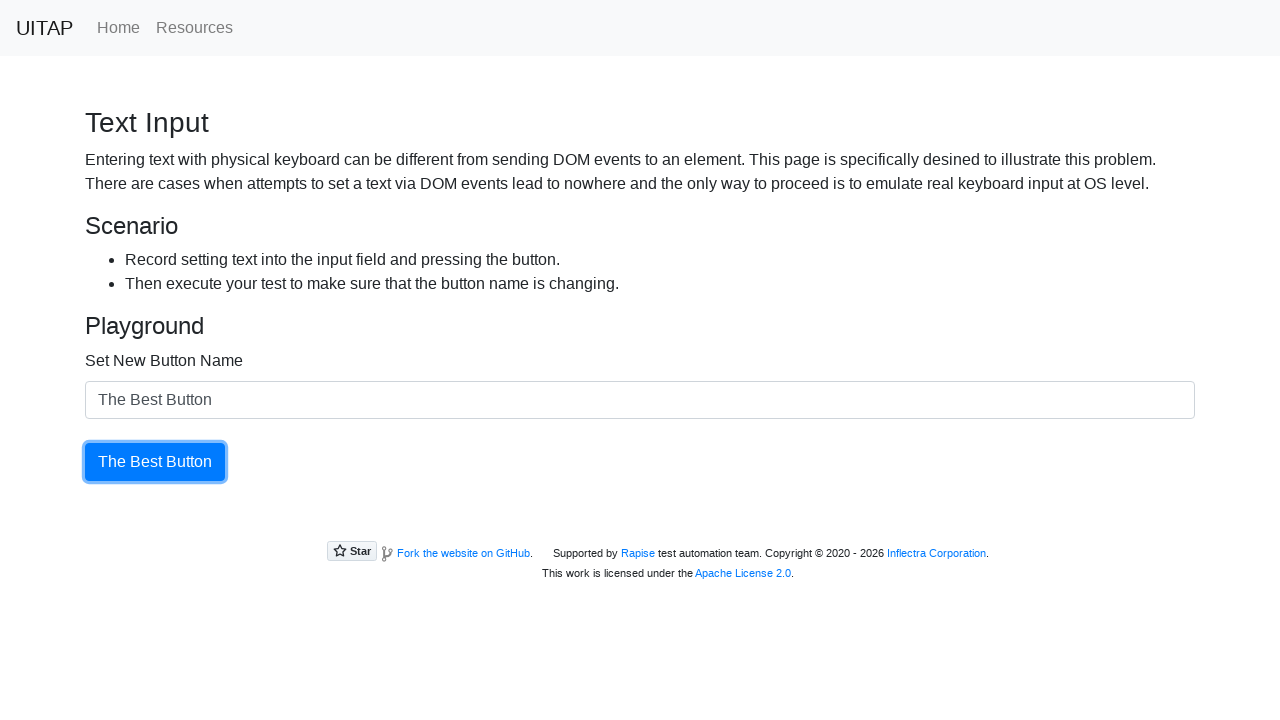